Tests the Data Portal link by clicking it and handling the new window that opens

Starting URL: https://colab.humanbrain.in/

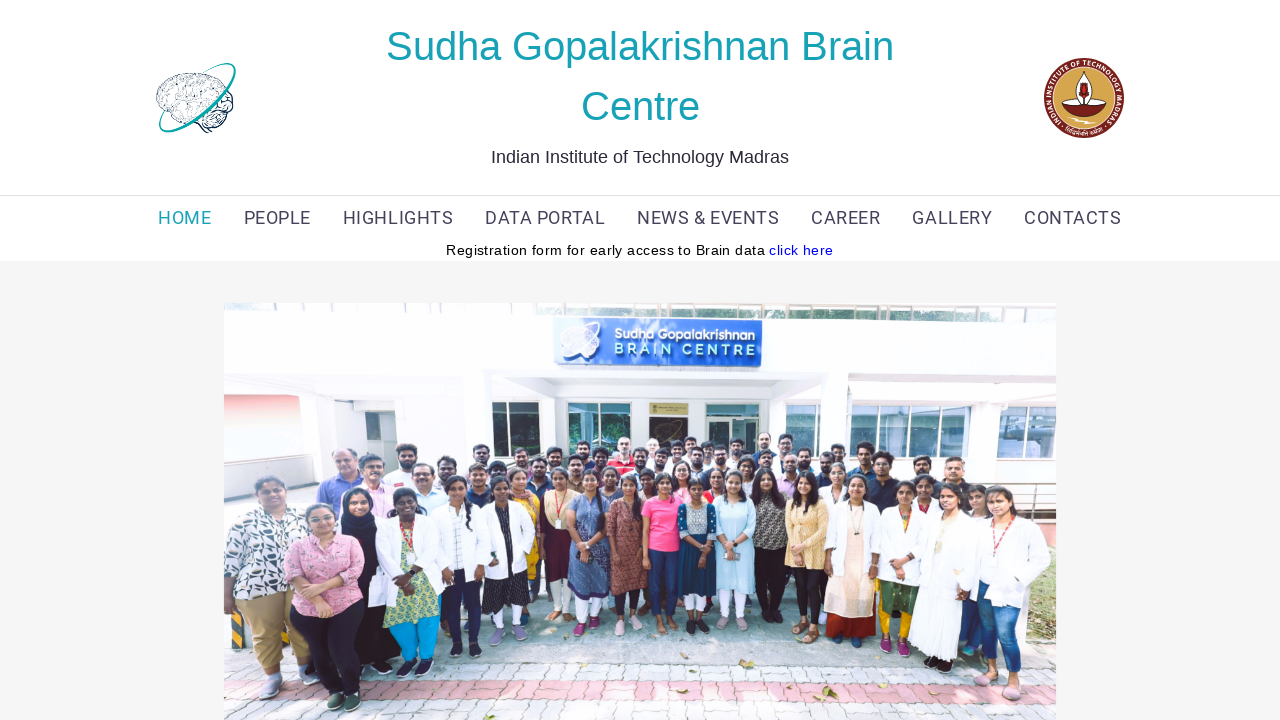

Clicked Data Portal link that appears before NEWS & EVENTS at (545, 218) on xpath=((//a[text()='NEWS & EVENTS'])//preceding::a[1])[1]
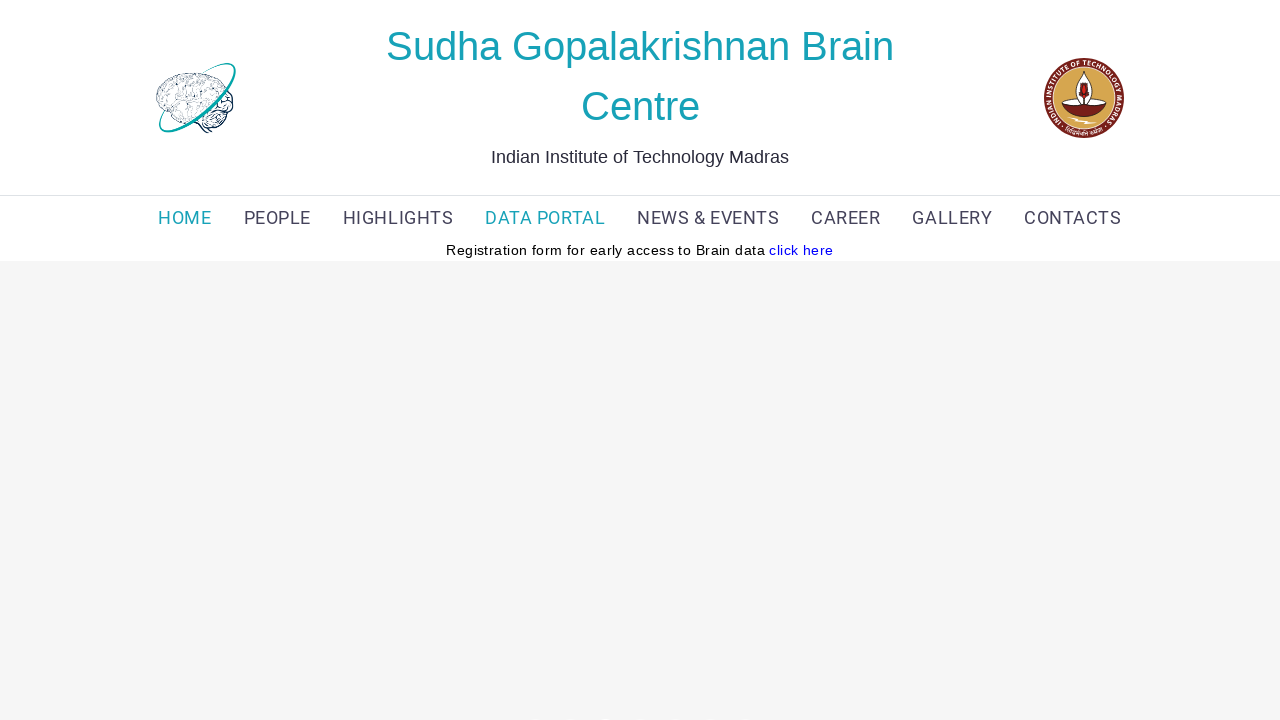

Captured new page window opened by Data Portal link
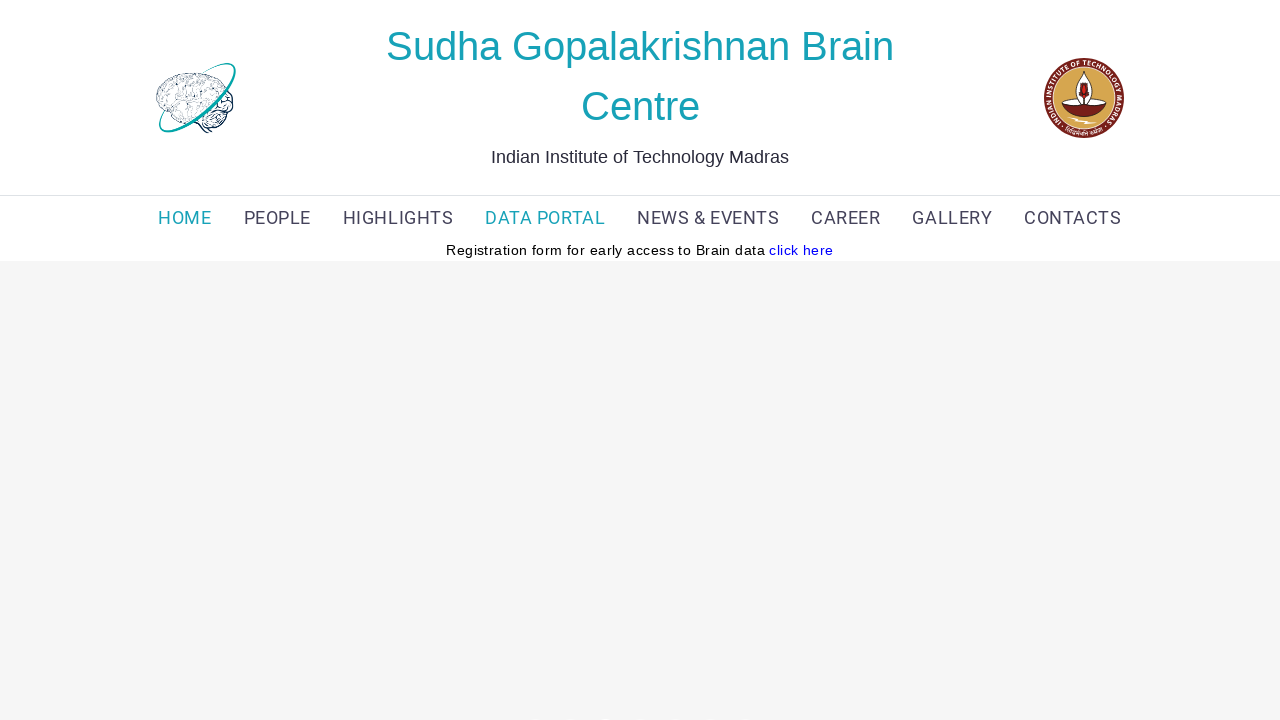

Data Portal page finished loading
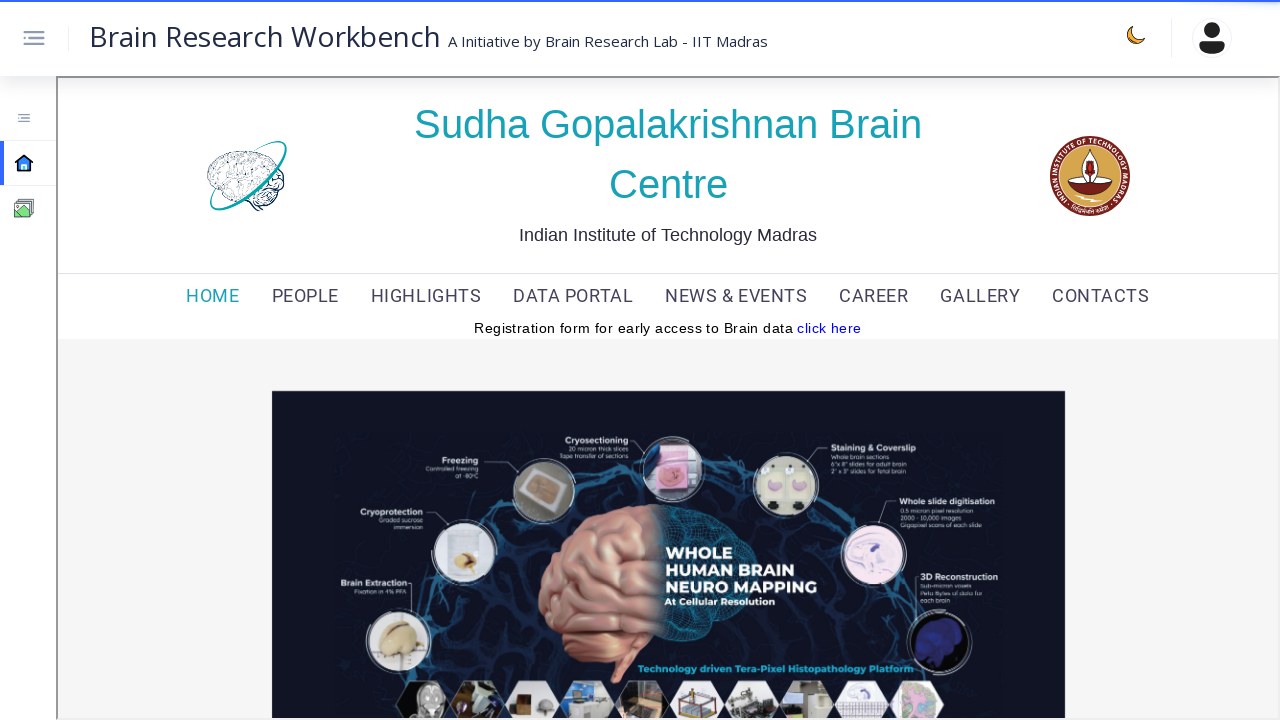

Closed Data Portal page
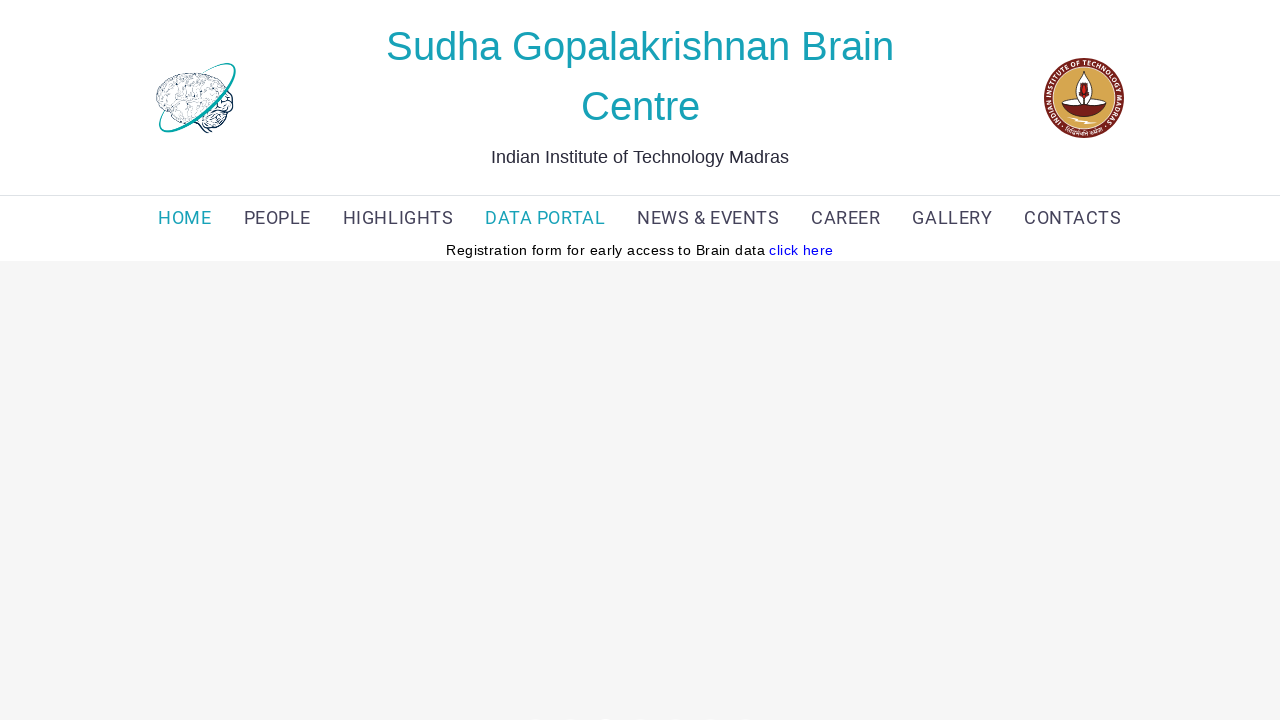

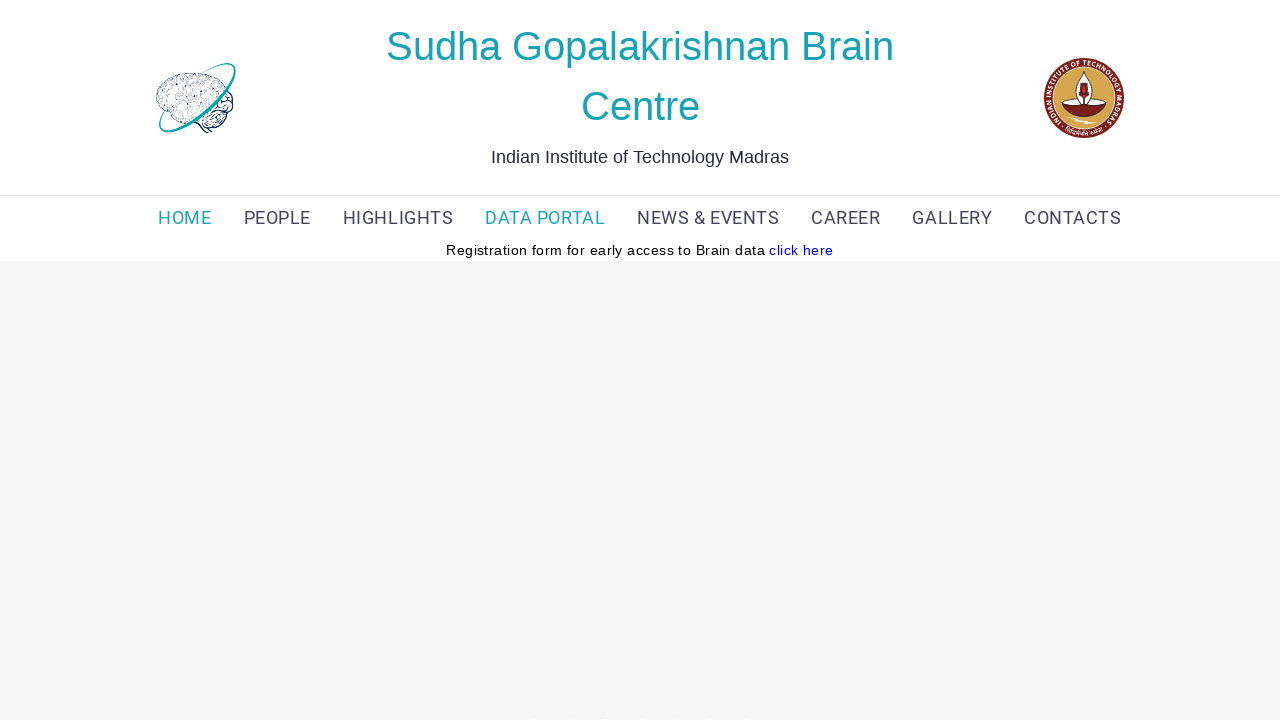